Tests registration form validation by leaving password empty and verifying the error messages for password and confirm password mismatch

Starting URL: https://dashboard.melaka.app/register

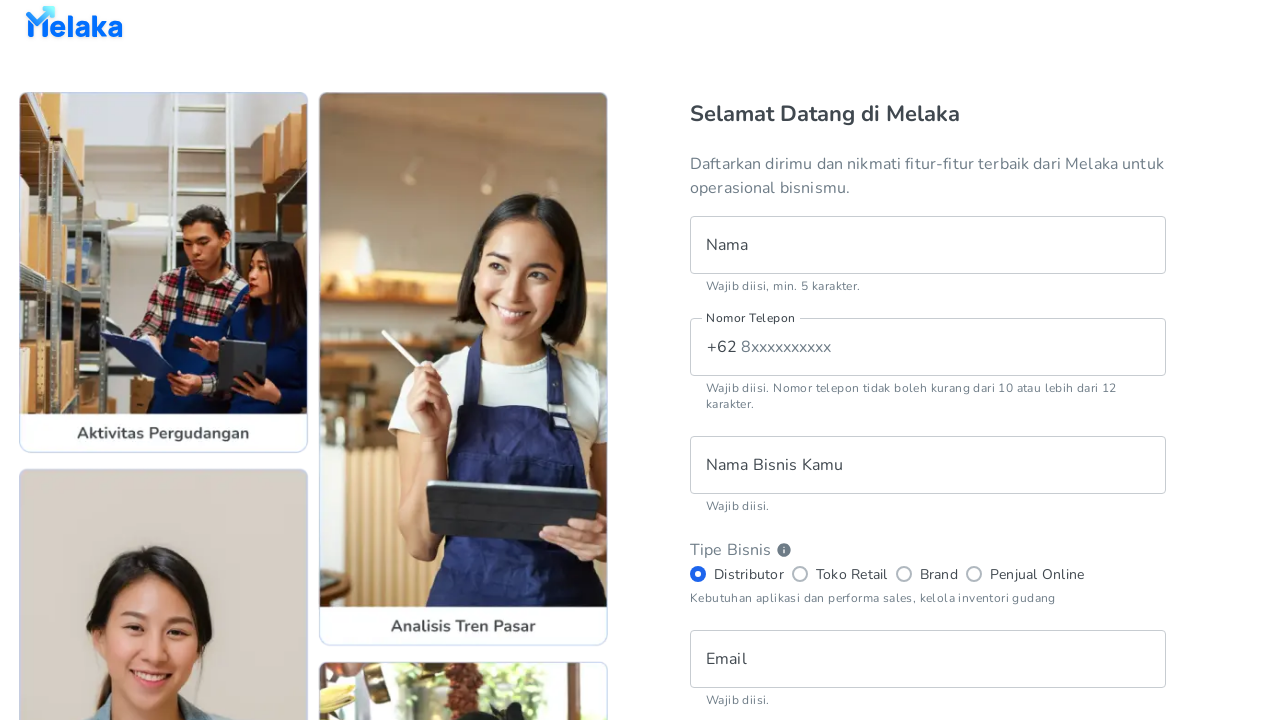

Filled name field with 'Hans Yosaputra' on internal:testid=[data-testid="register__text-field__name"s]
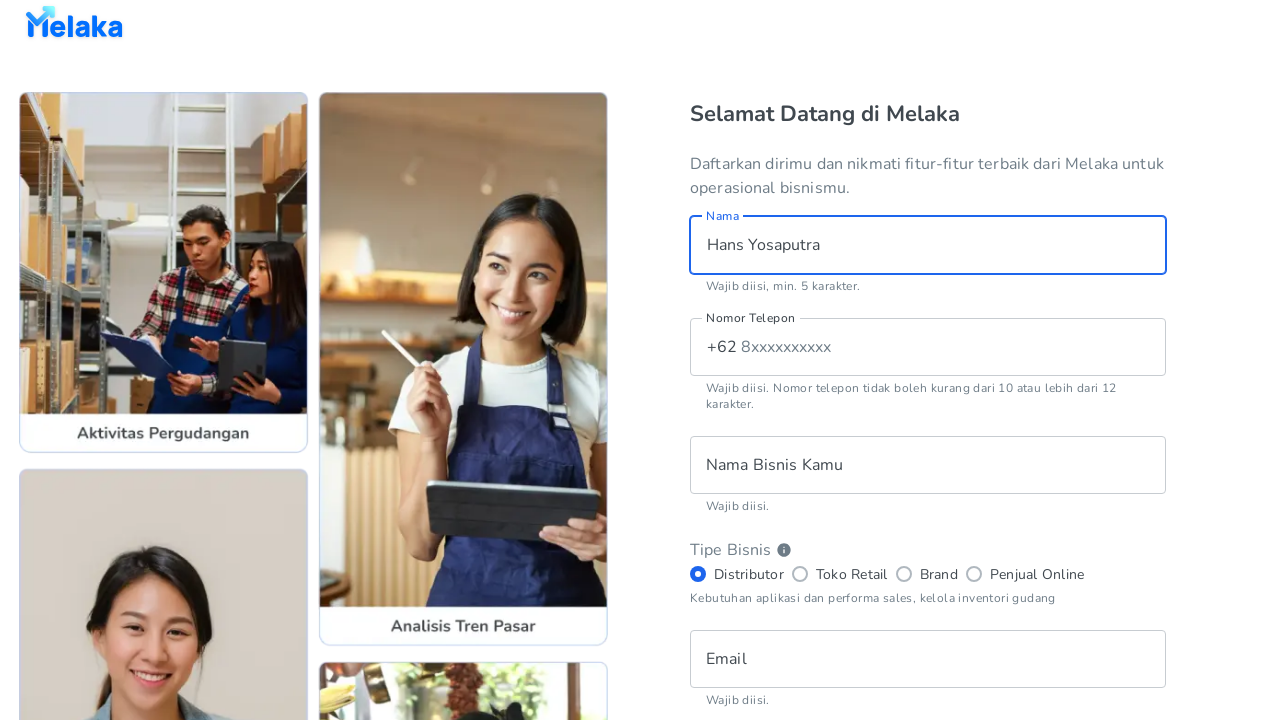

Filled phone number field with '8123456789' on internal:testid=[data-testid="register__text-field__phone-number"s]
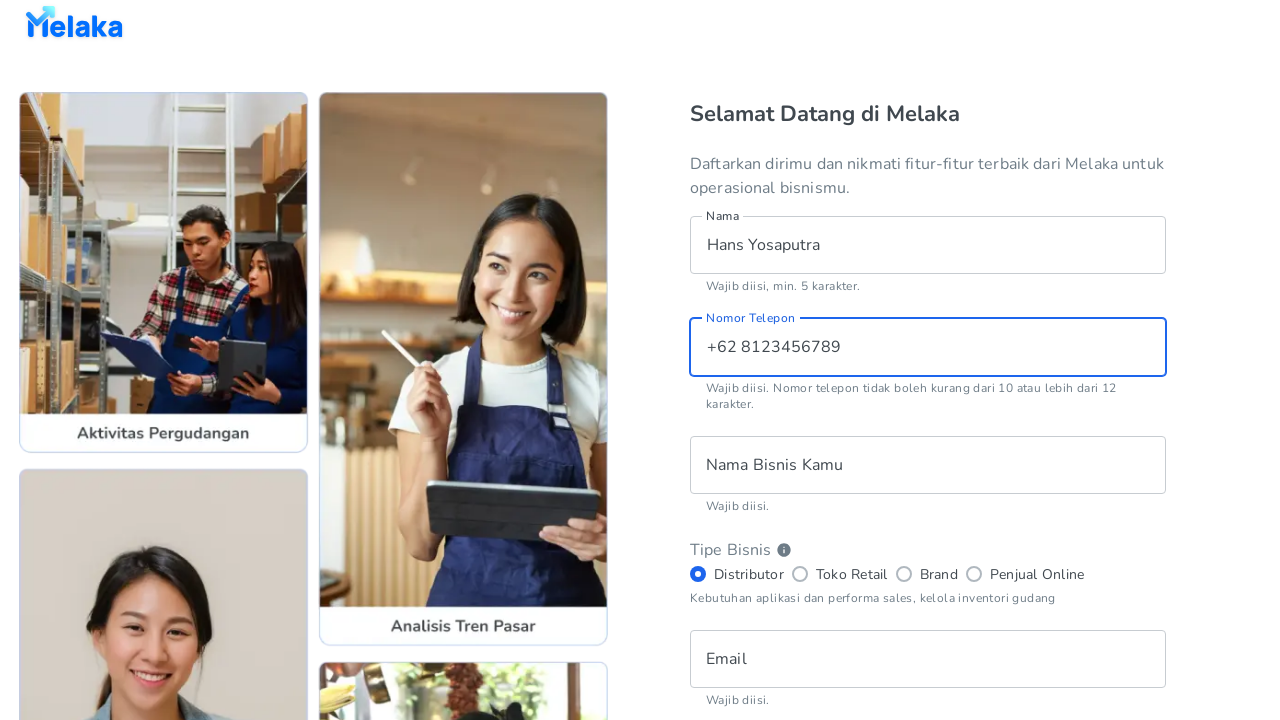

Filled business name field with 'MELAKA' on internal:testid=[data-testid="register__text-field__business-name"s]
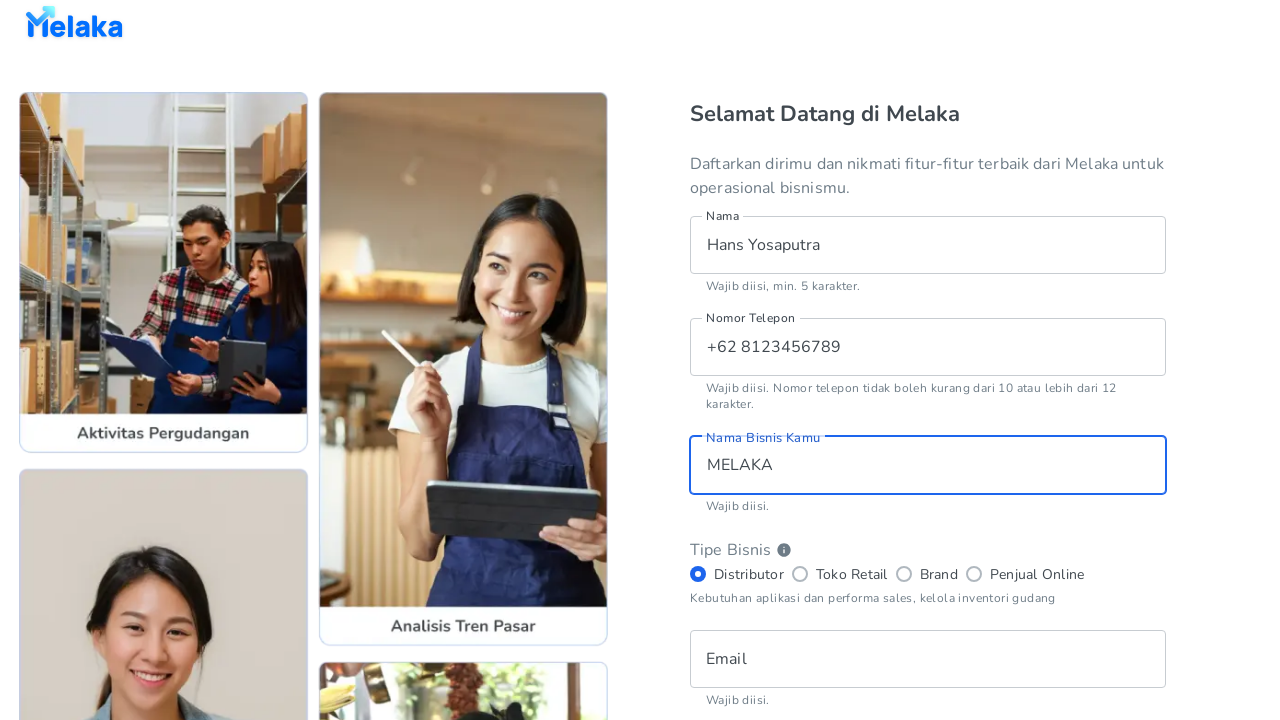

Filled email field with 'hansyosaputra@example.com' on internal:testid=[data-testid="register__text-field__email"s]
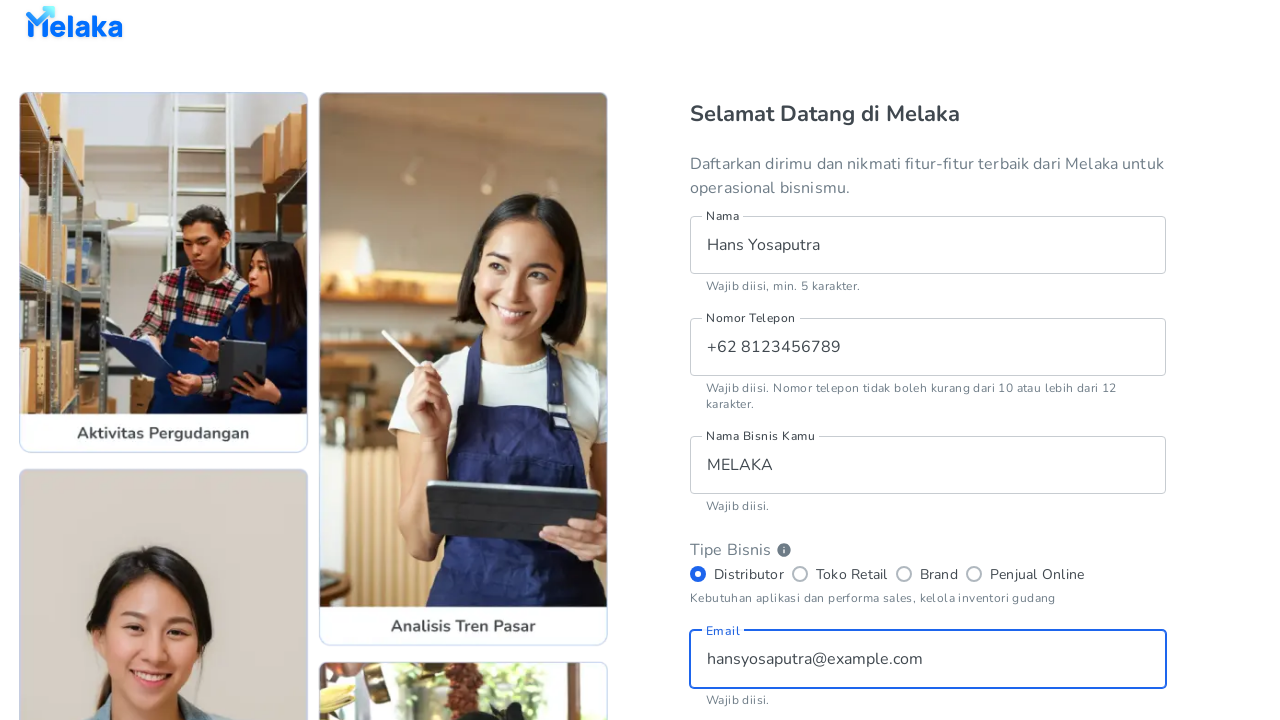

Left password field empty on internal:testid=[data-testid="register__text-field__password"s]
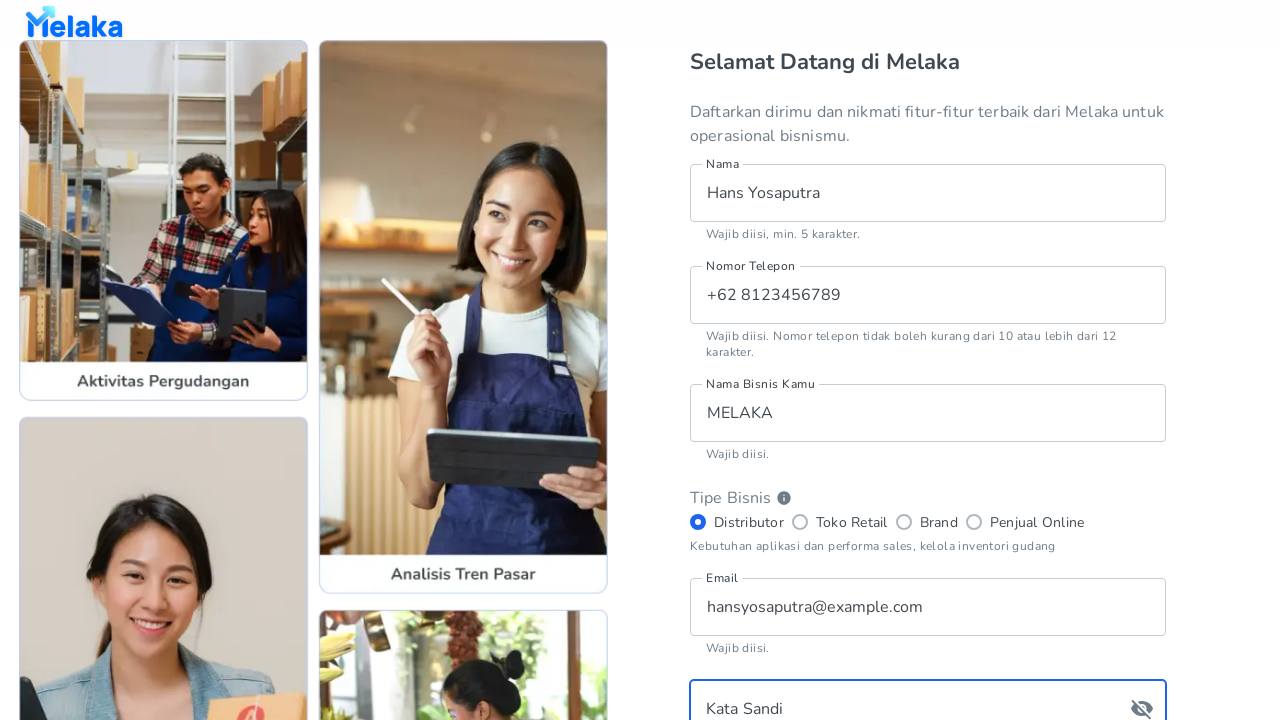

Pressed Tab to move focus away from empty password field on internal:testid=[data-testid="register__text-field__password"s]
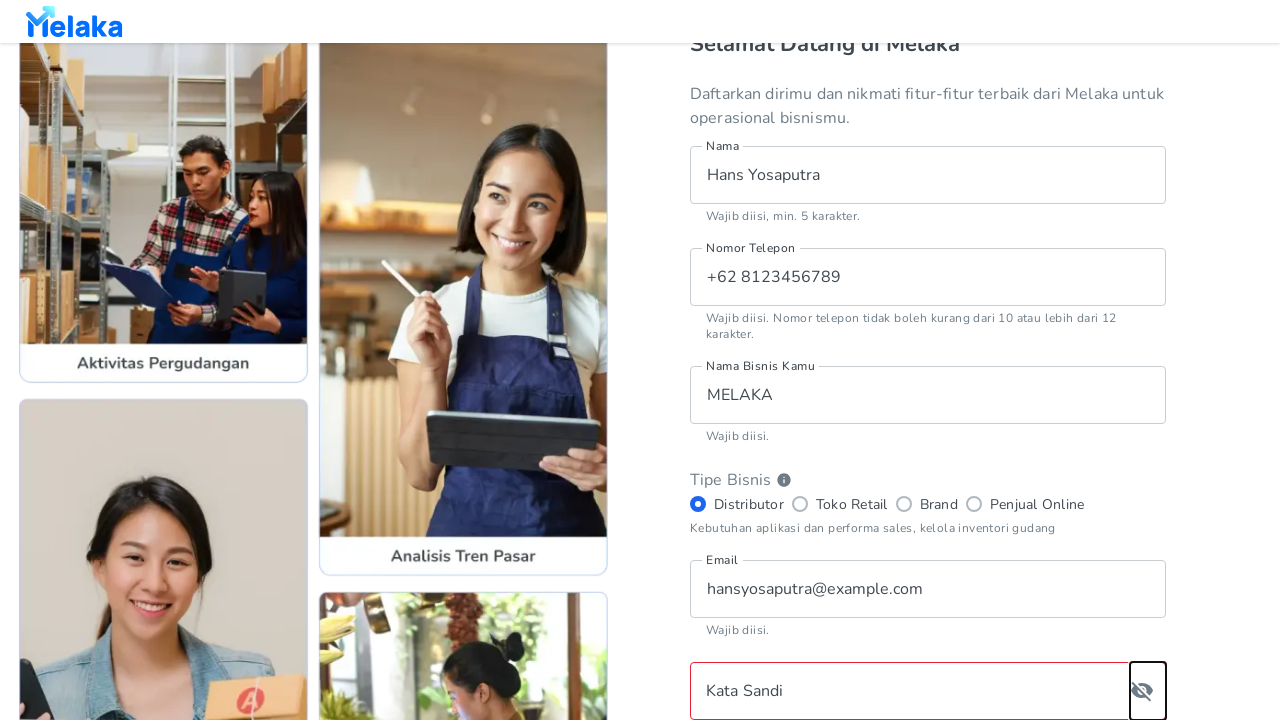

Filled confirm password field with 'ABCD1234' on internal:testid=[data-testid="register__text-field__confirm-password"s]
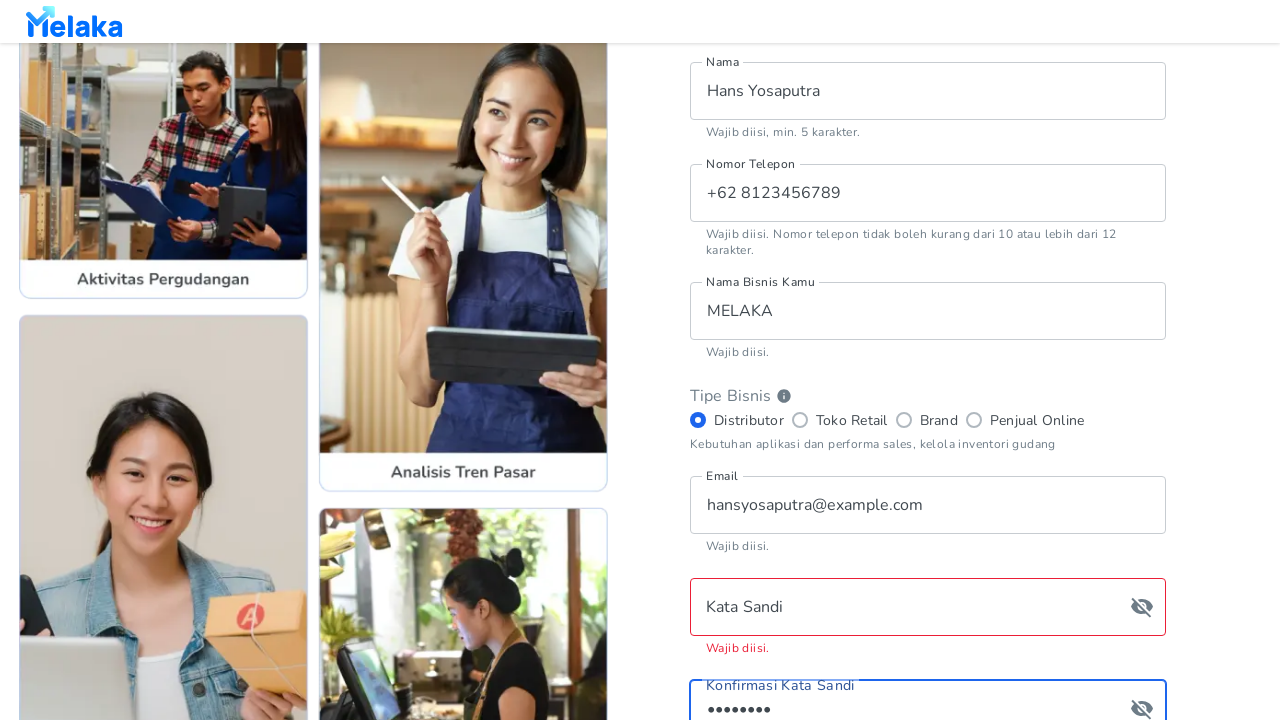

Pressed Tab to move focus away from confirm password field on internal:testid=[data-testid="register__text-field__confirm-password"s]
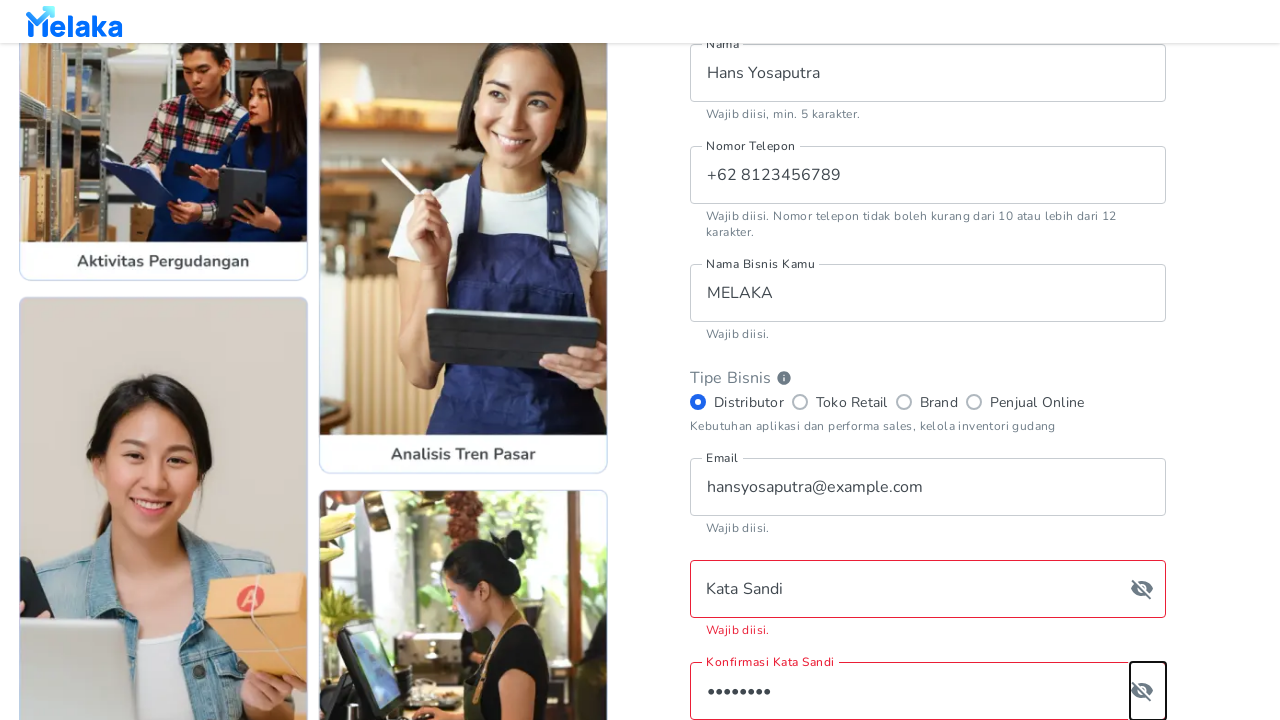

Checked terms and conditions checkbox at (700, 502) on internal:testid=[data-testid="register__checkbox__tnc"s]
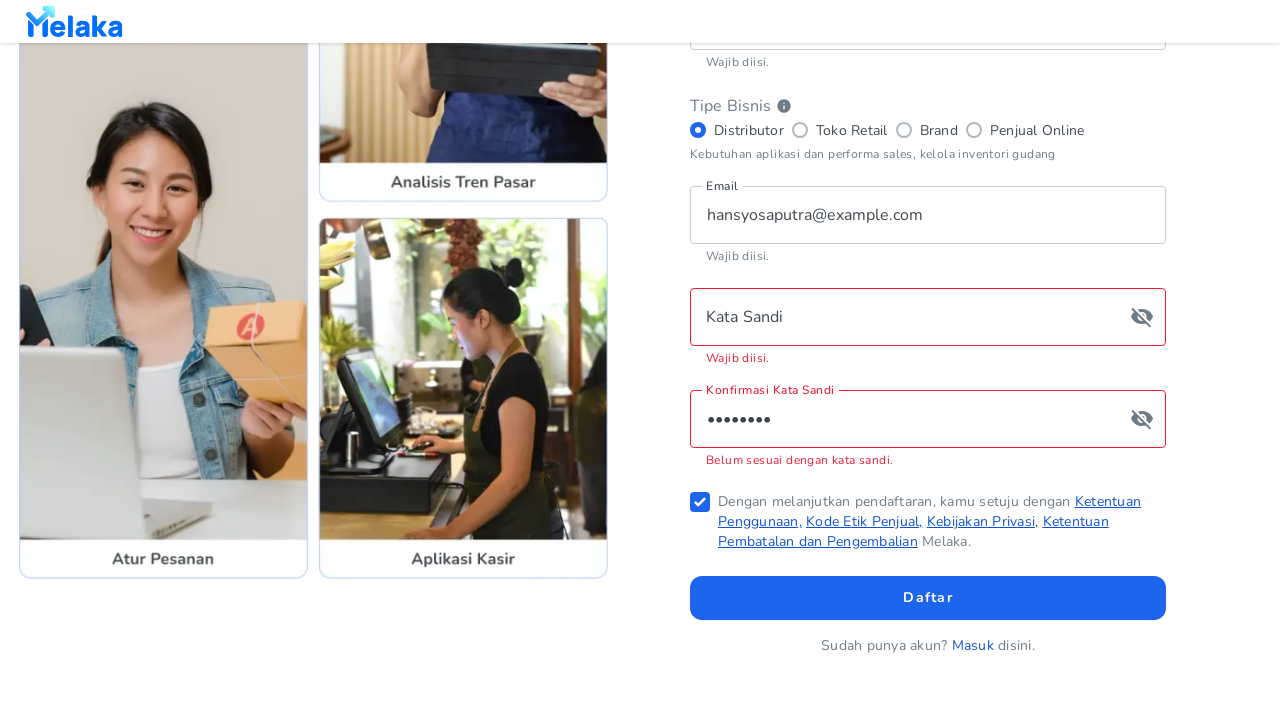

Clicked sign up button at (928, 598) on internal:testid=[data-testid="register__button__sign-up"s]
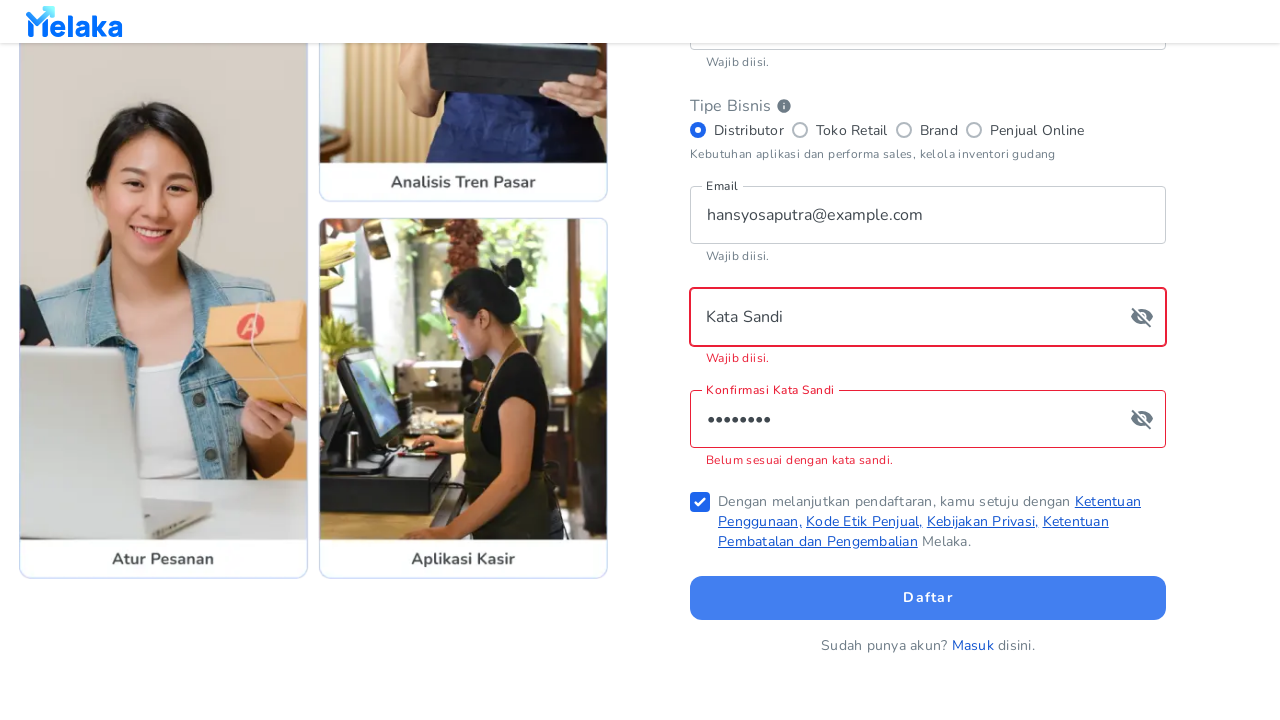

Password error message became visible
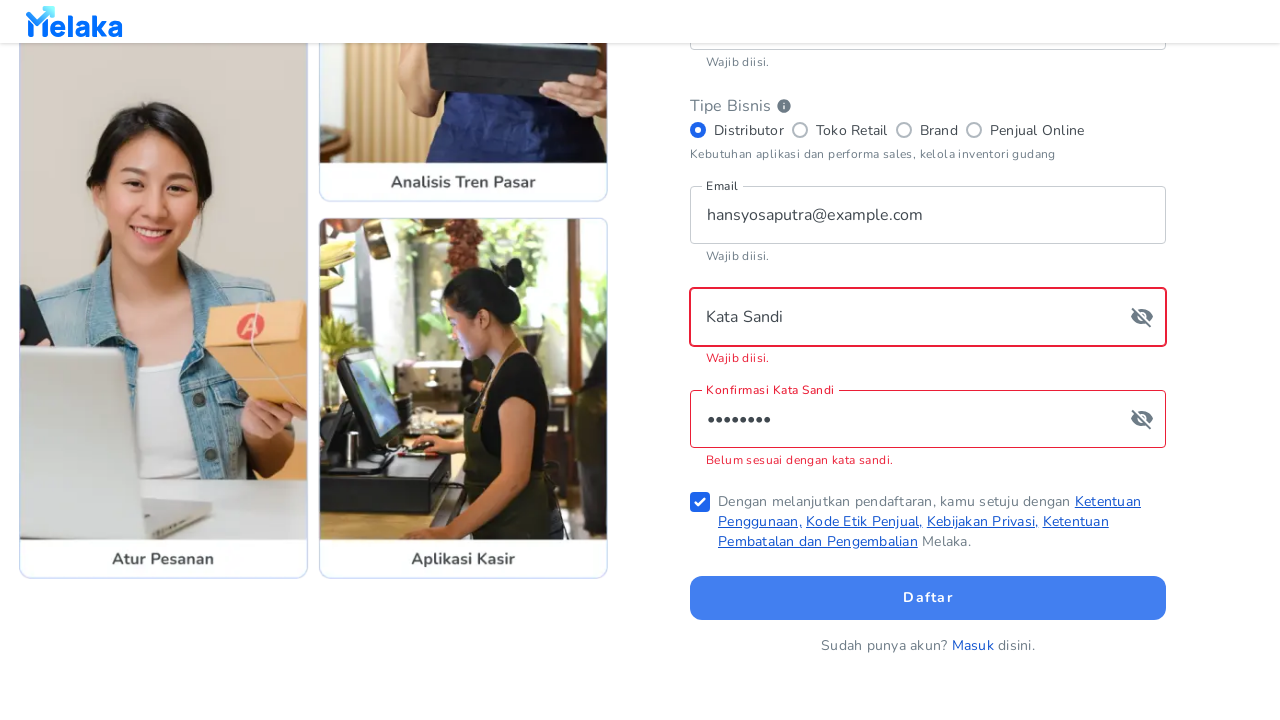

Confirm password error message became visible
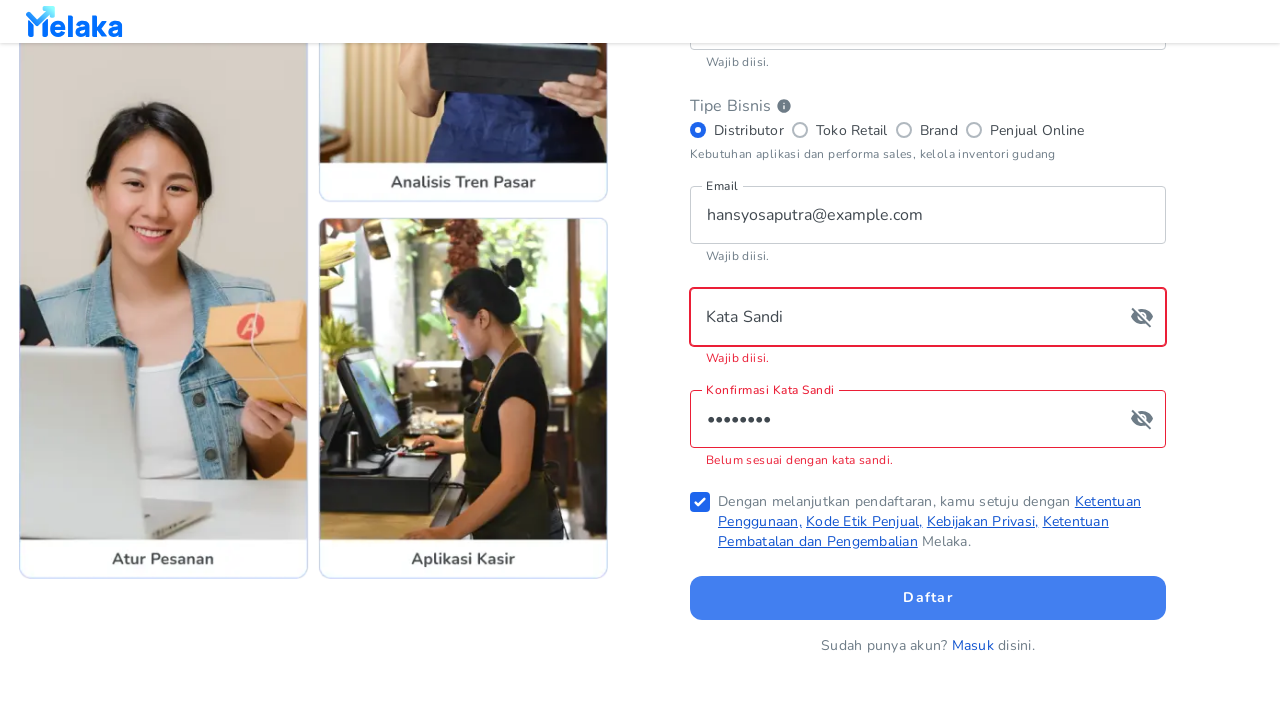

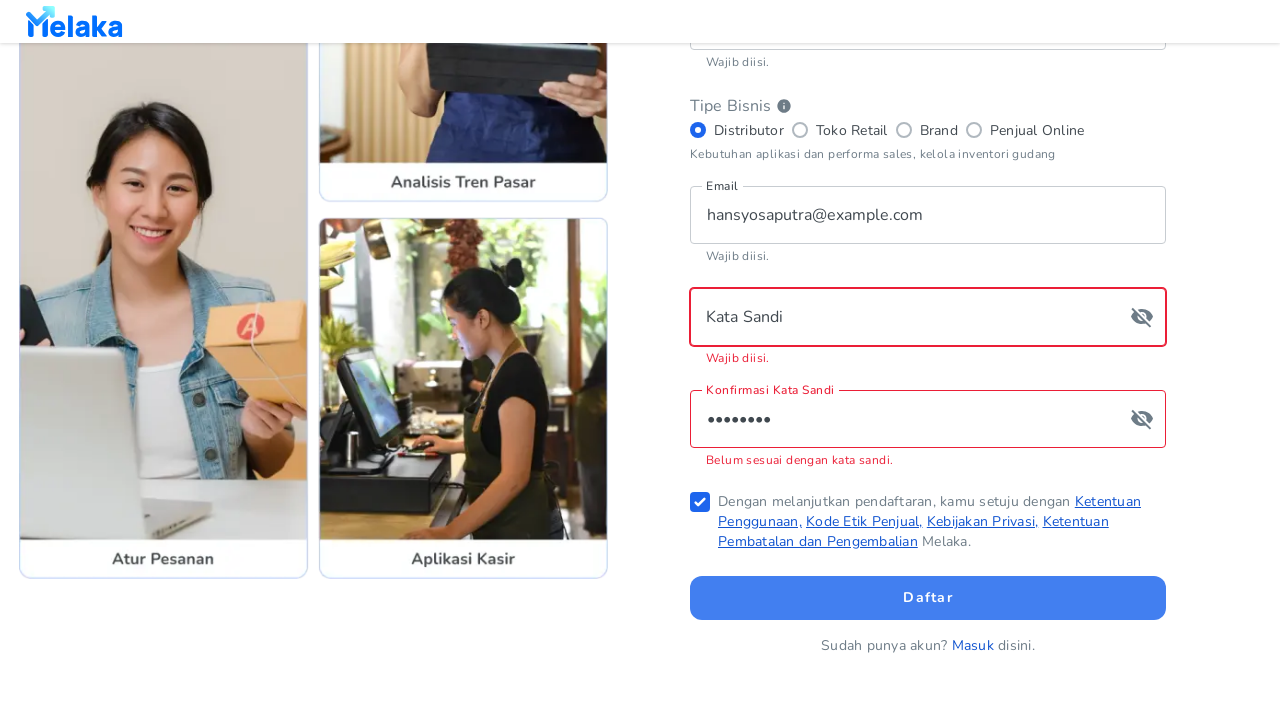